Tests navigation to the Book Store Application section by scrolling to and clicking on the Book Store card, then verifying the URL changes to the books page

Starting URL: https://demoqa.com/

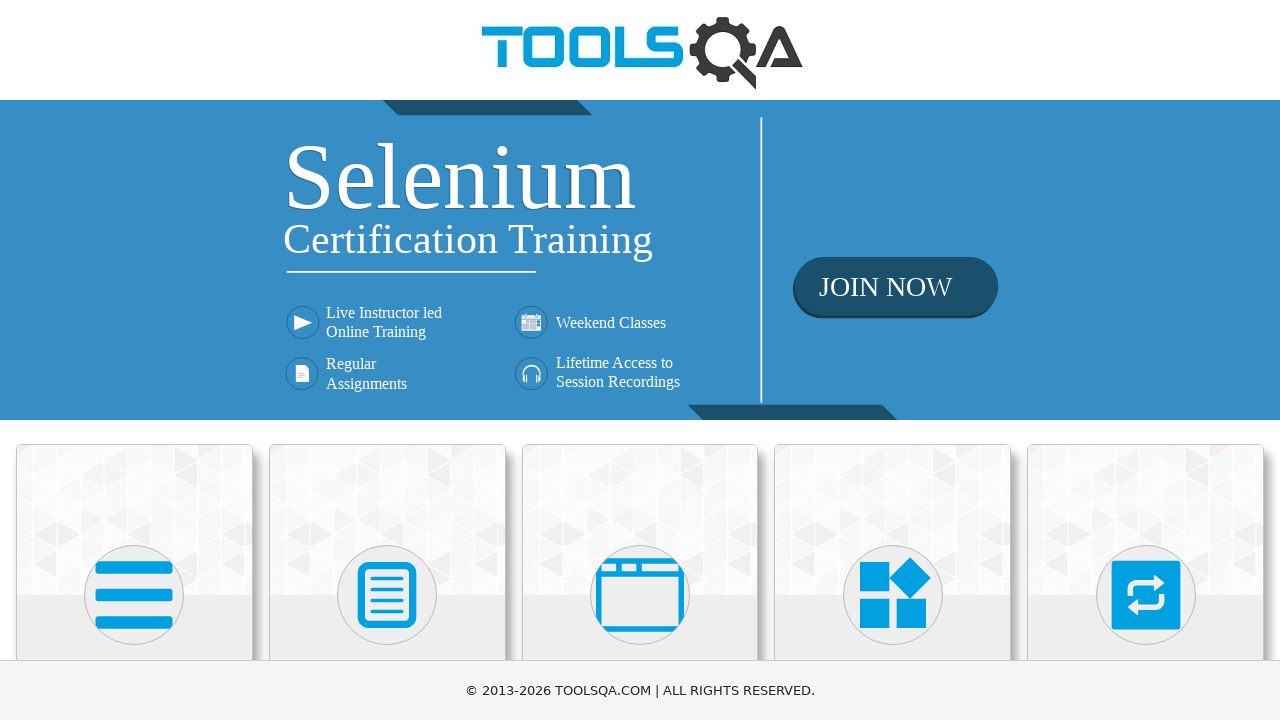

Located Book Store Application card element
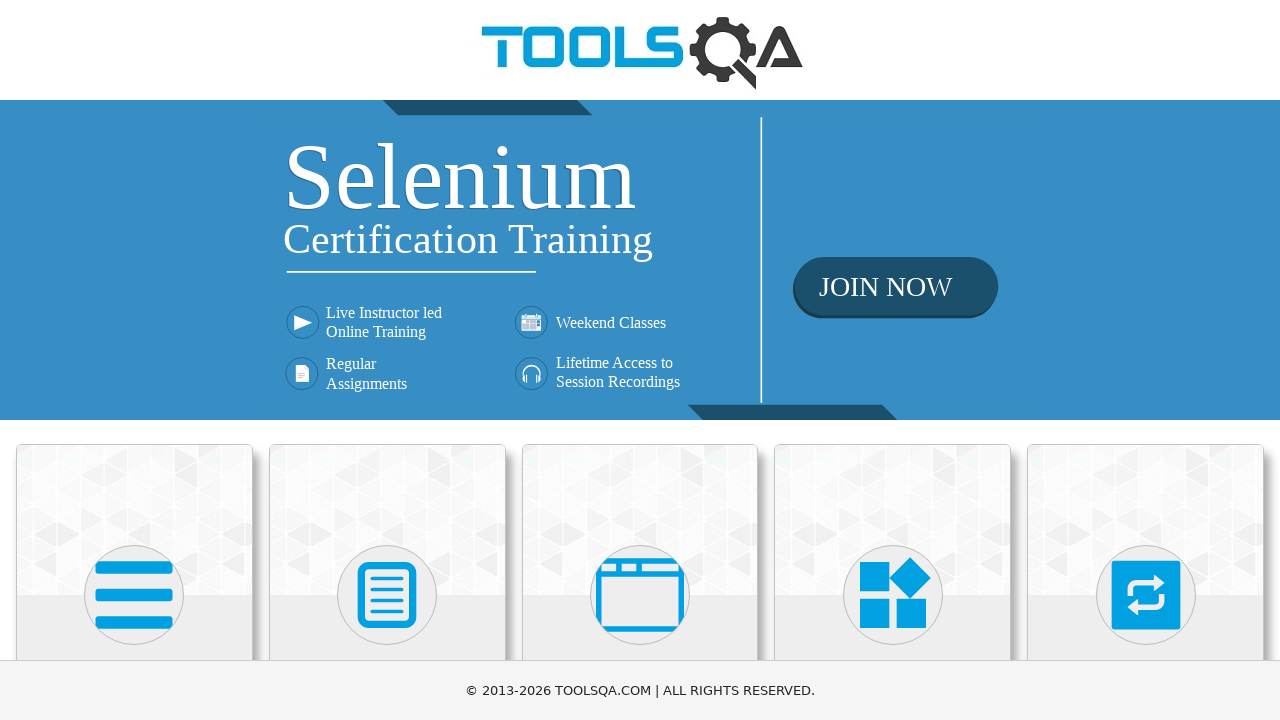

Scrolled Book Store Application card into view
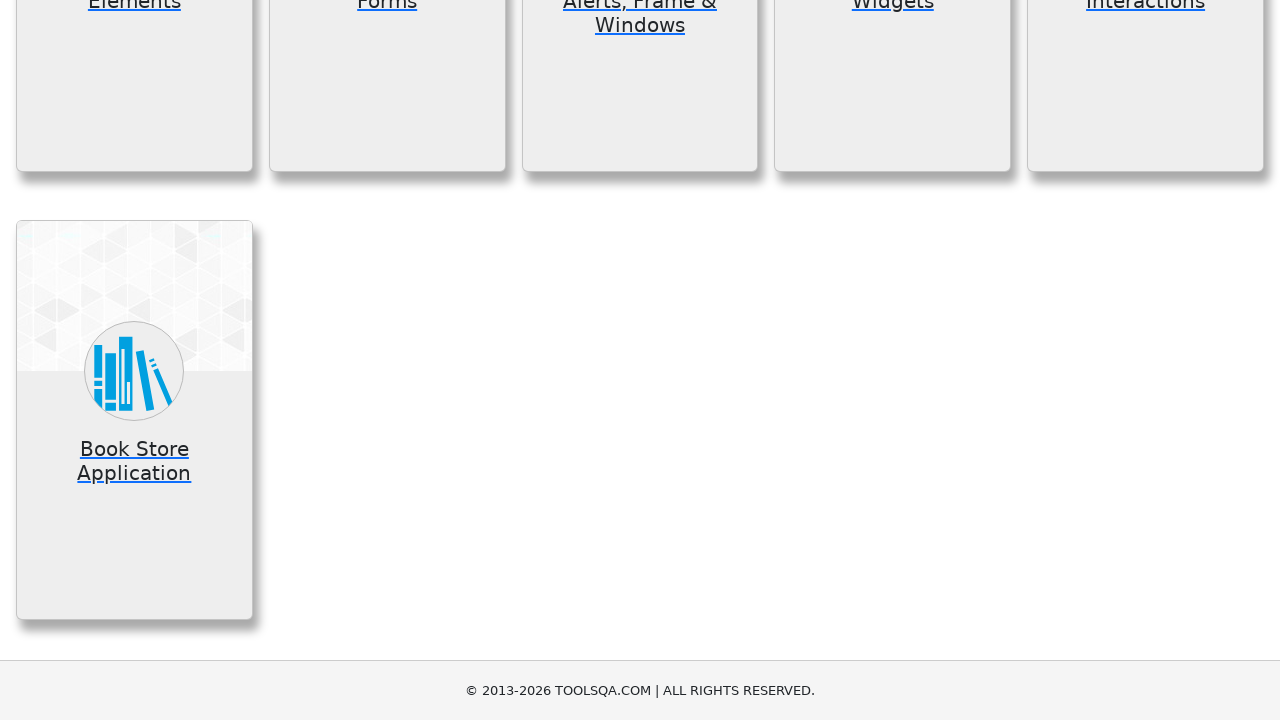

Clicked on Book Store Application card at (134, 465) on .card-body:has-text('Book Store Application')
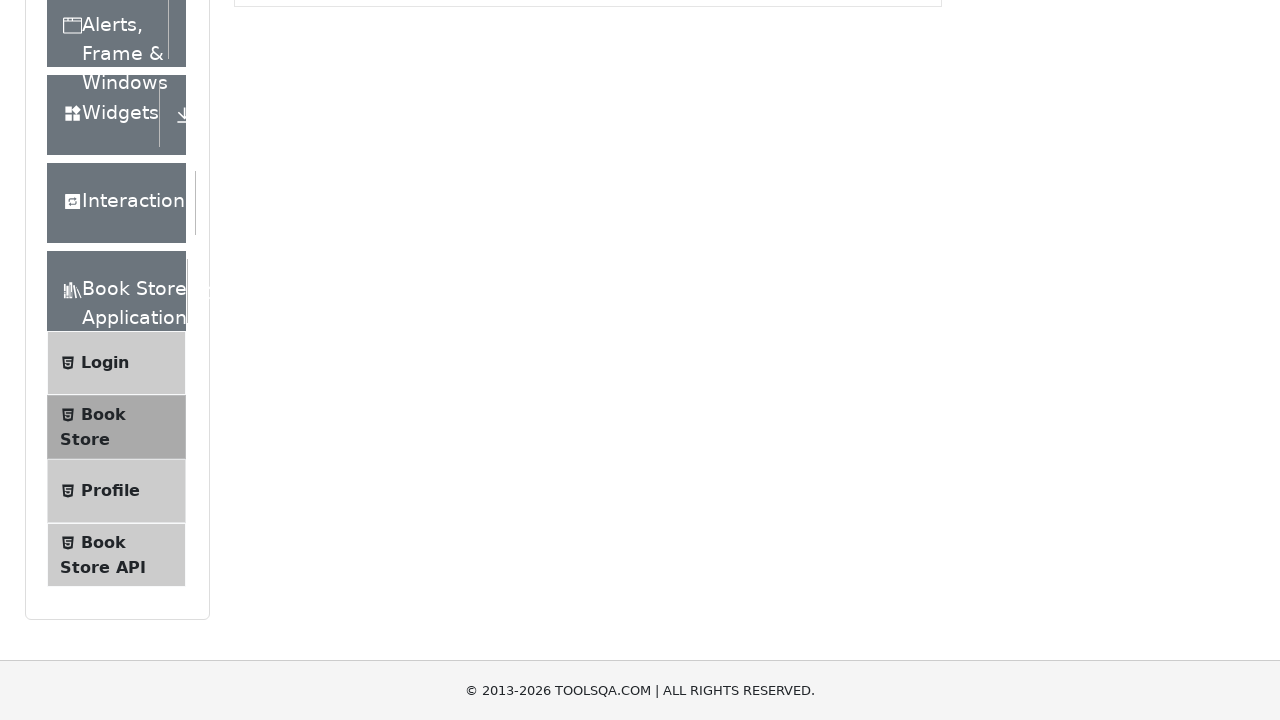

Verified navigation to Book Store page (https://demoqa.com/books)
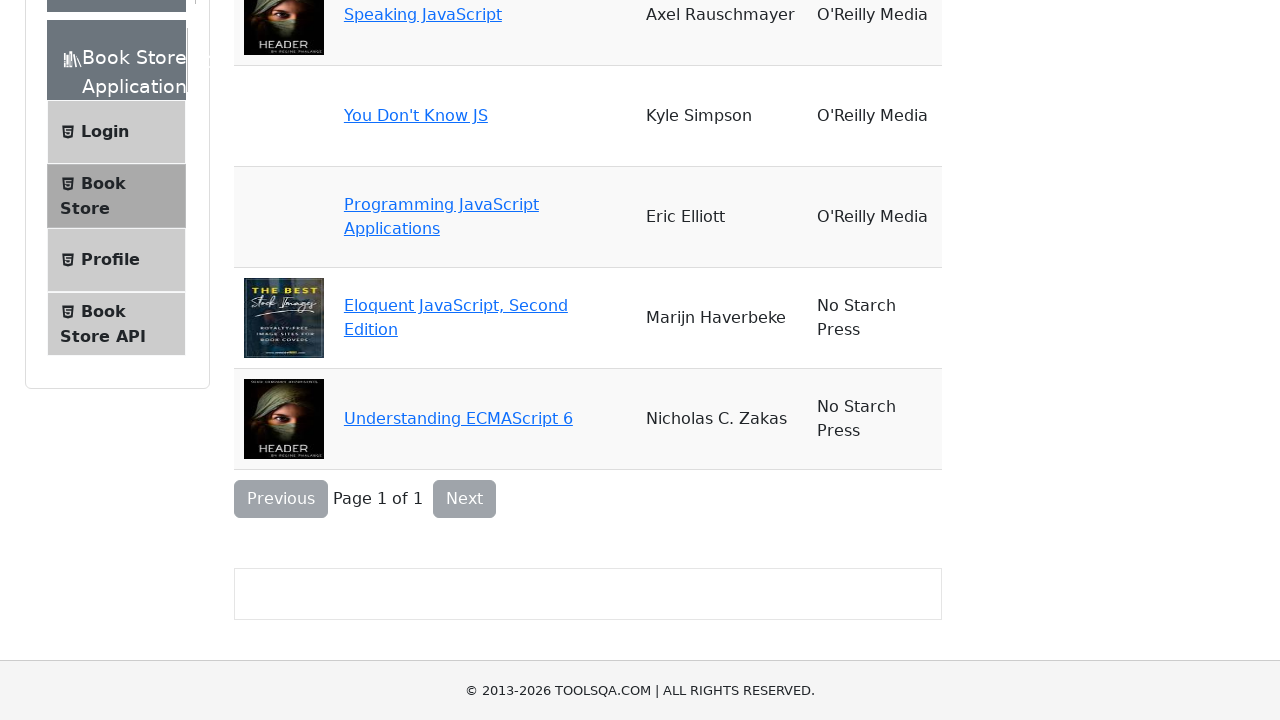

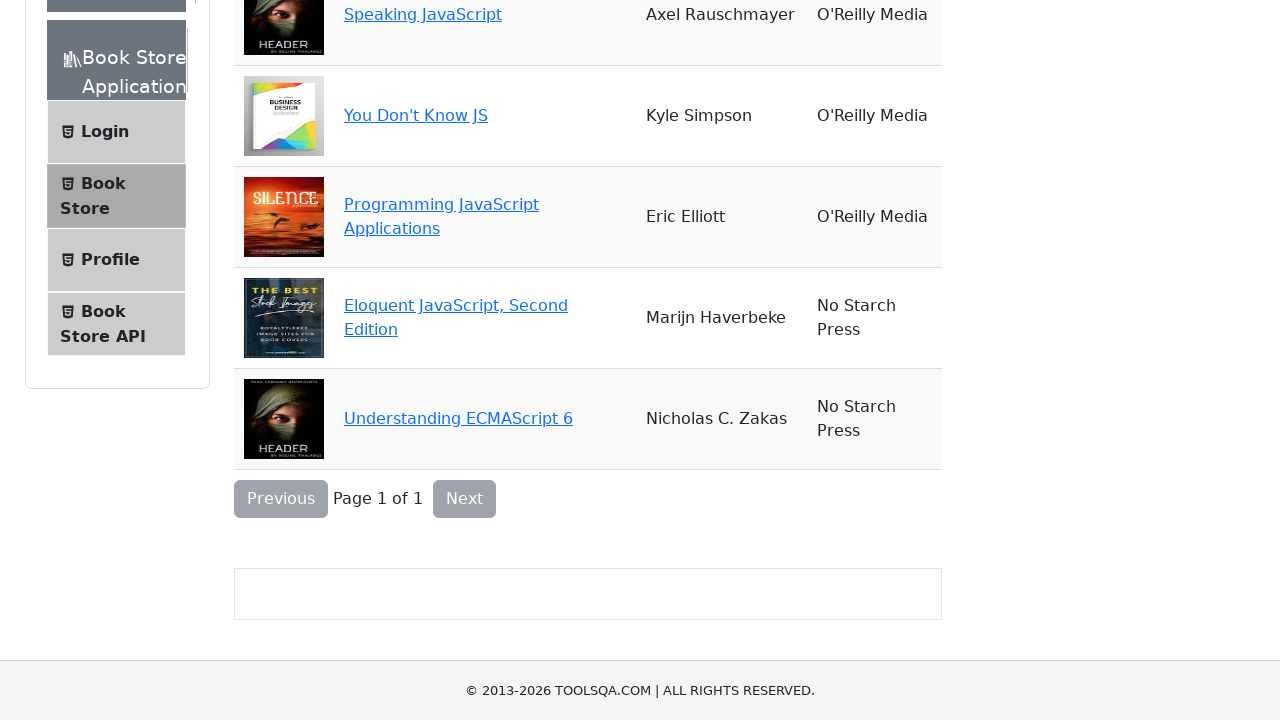